Tests filling out a complete registration form with personal information, date selection, subjects, hobbies, address, state and city, then submitting

Starting URL: https://demoqa.com/automation-practice-form

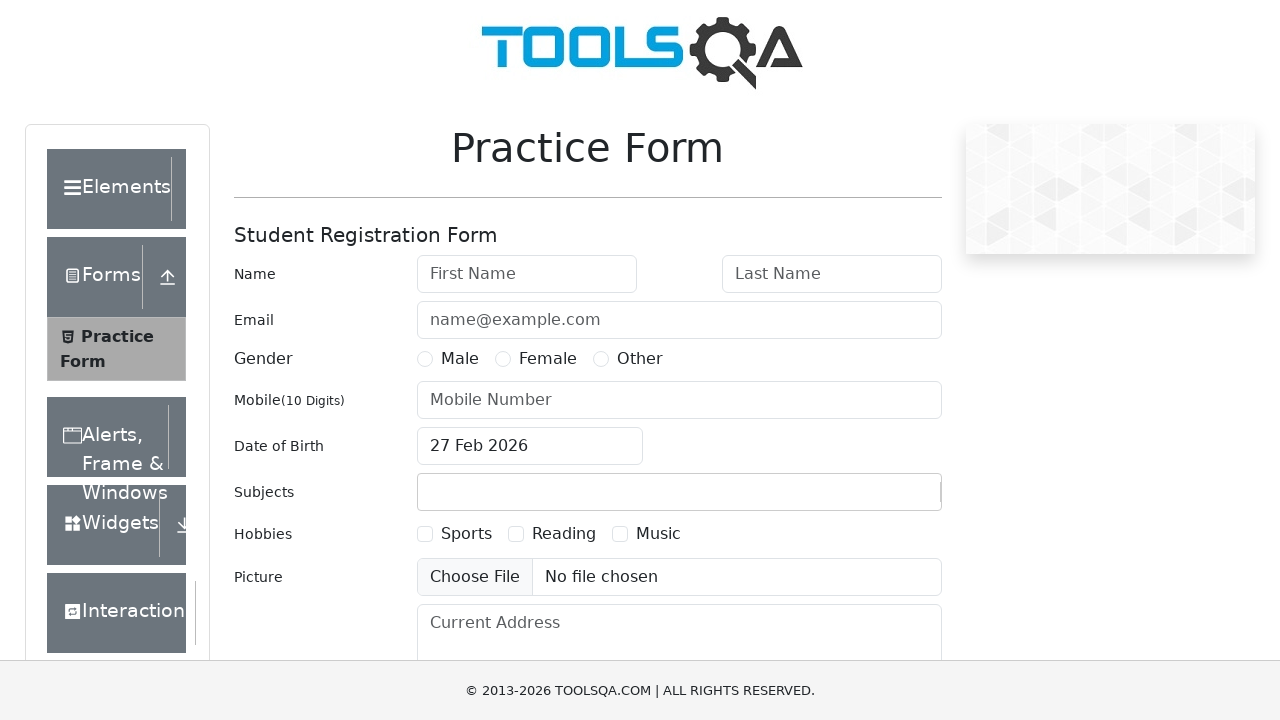

Filled first name with 'Peter' on #firstName
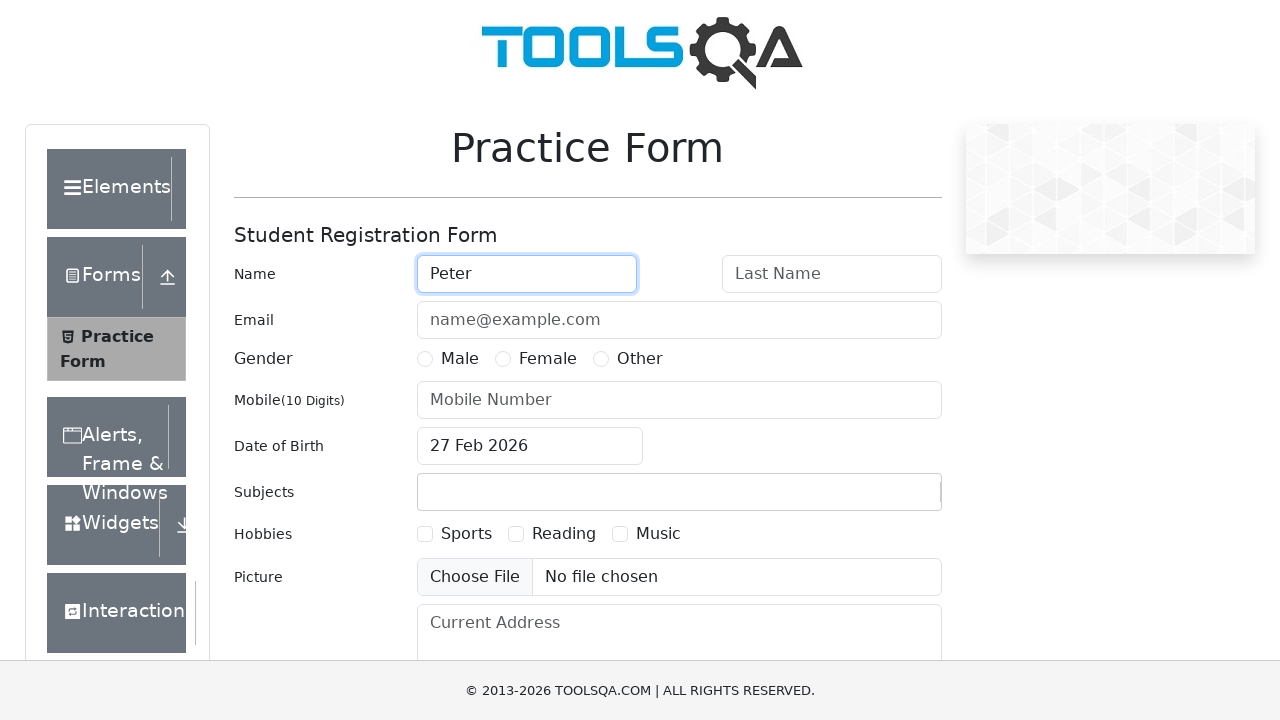

Filled last name with 'Ivanov' on #lastName
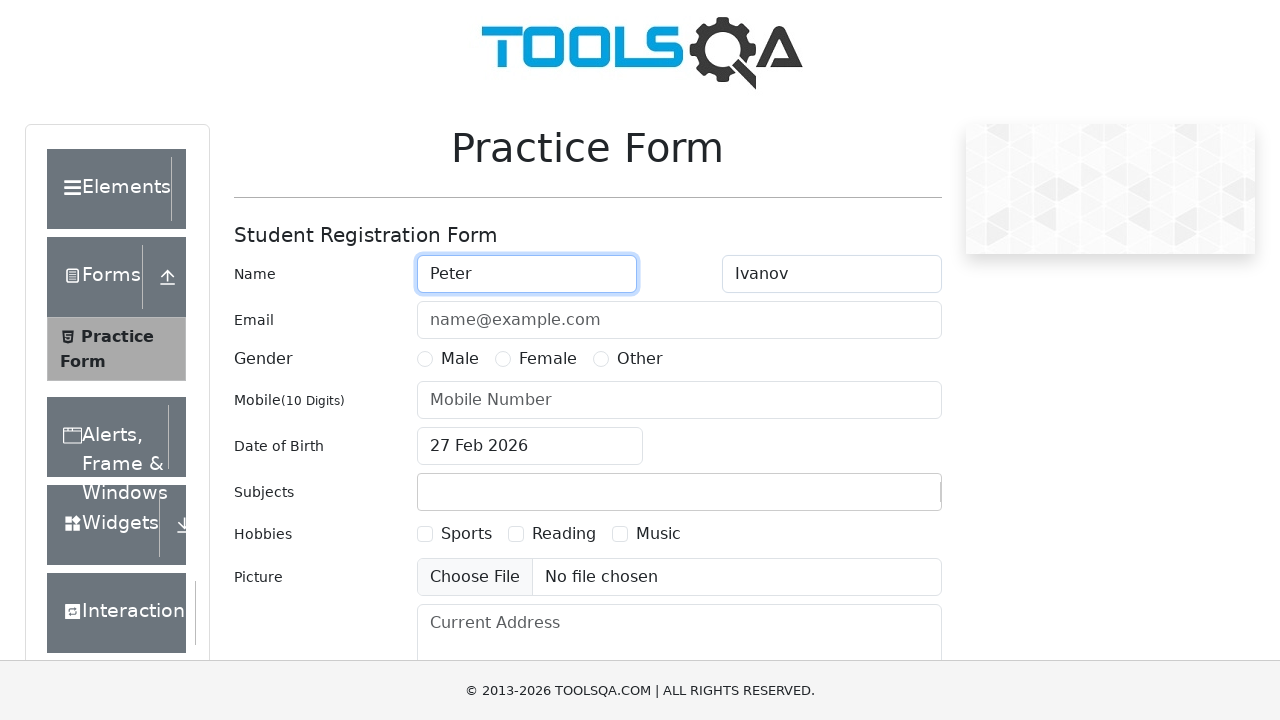

Filled email with 'a@a.ru' on #userEmail
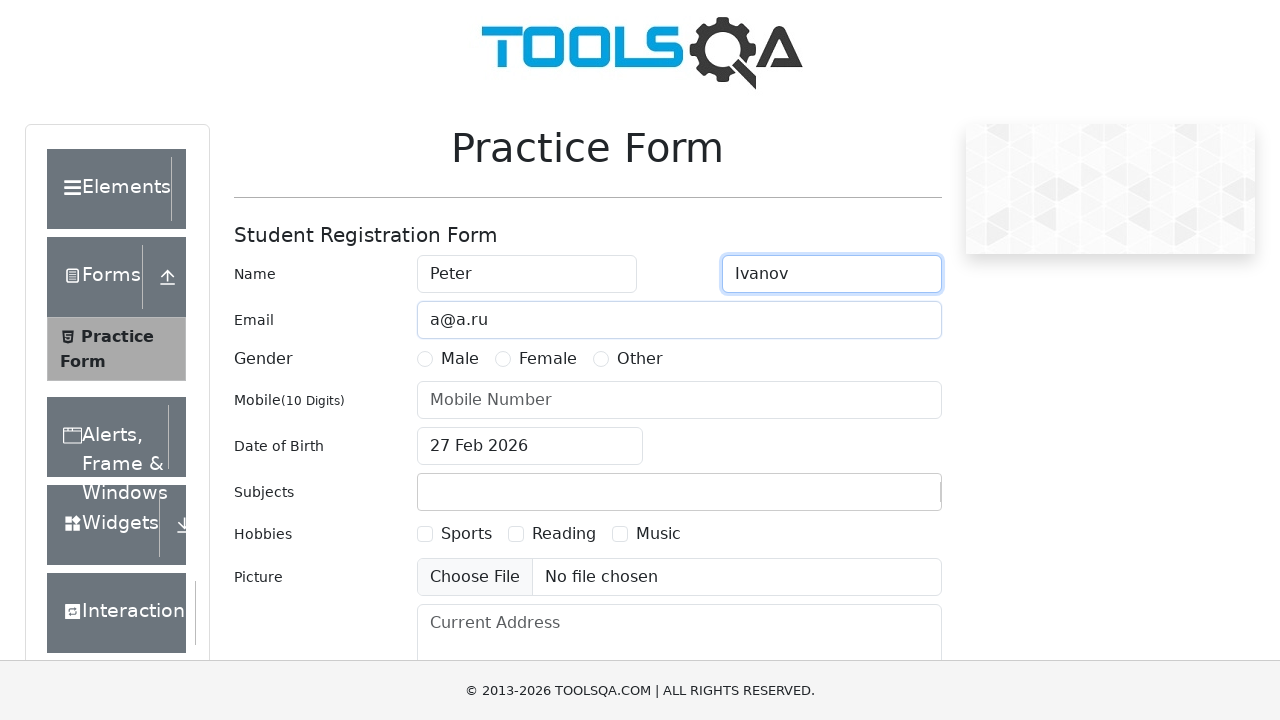

Selected Male gender at (460, 359) on label[for='gender-radio-1']
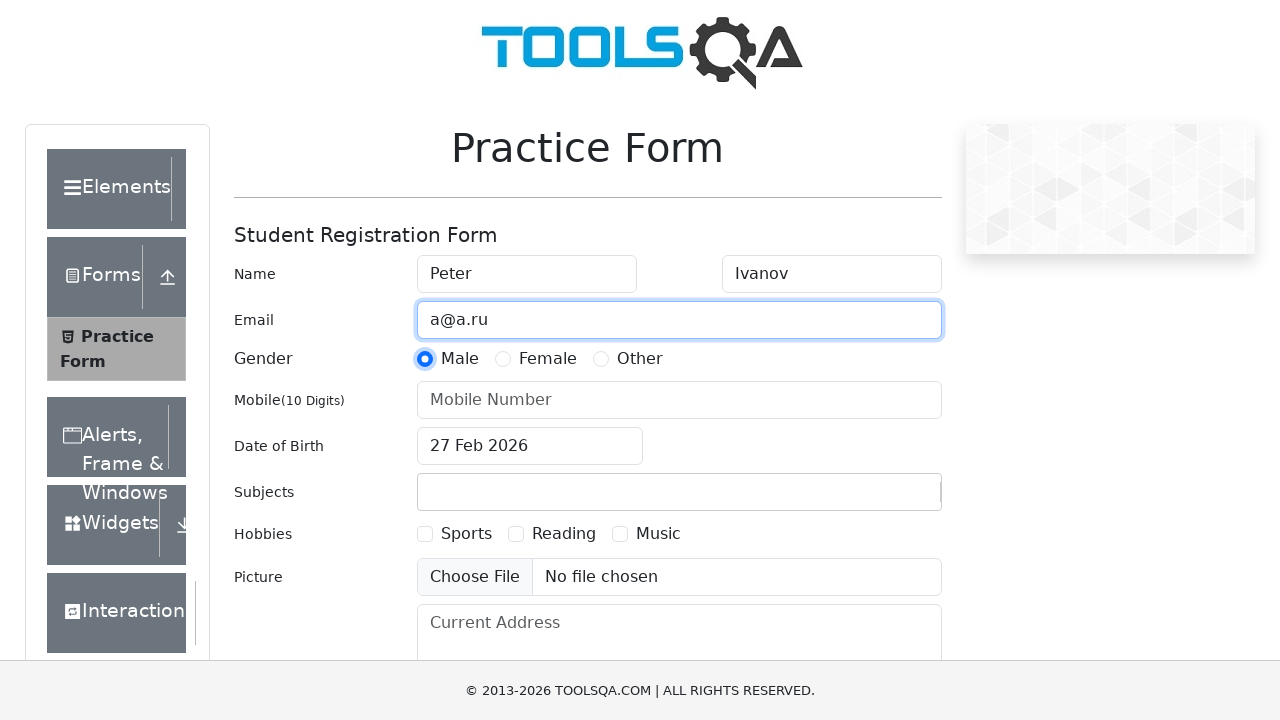

Filled phone number with '1234567890' on #userNumber
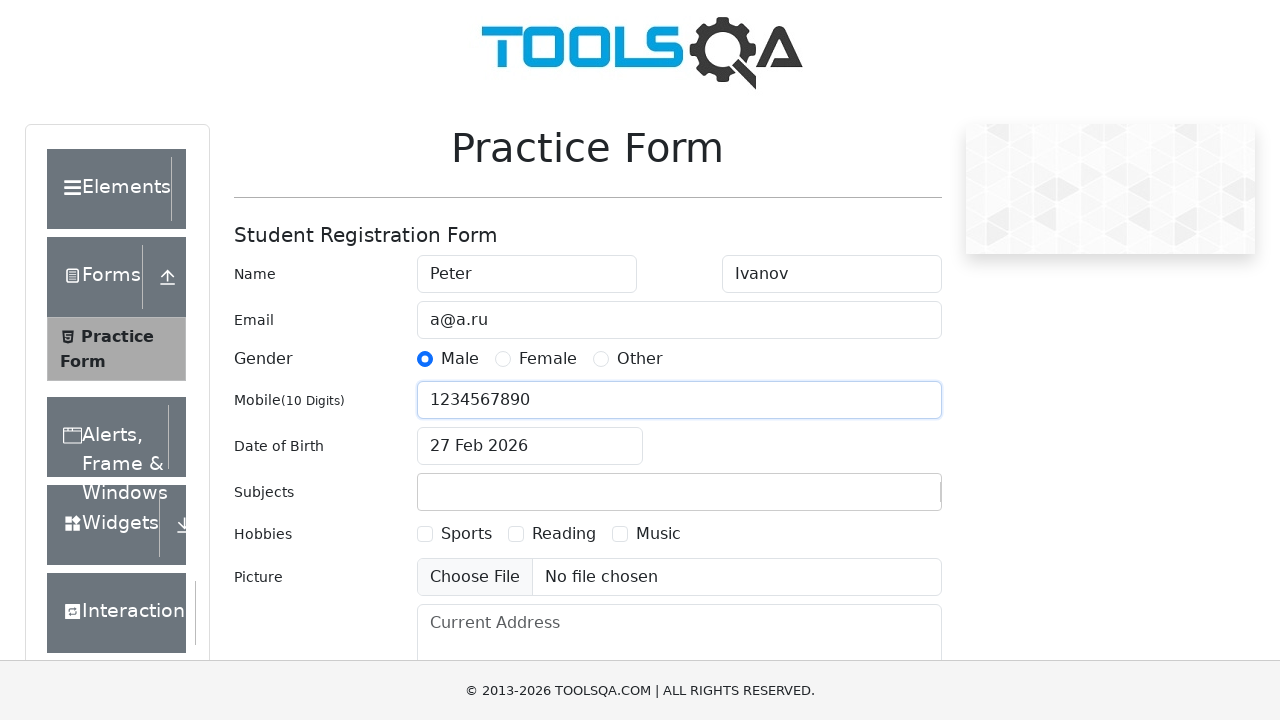

Opened date of birth picker at (530, 446) on #dateOfBirthInput
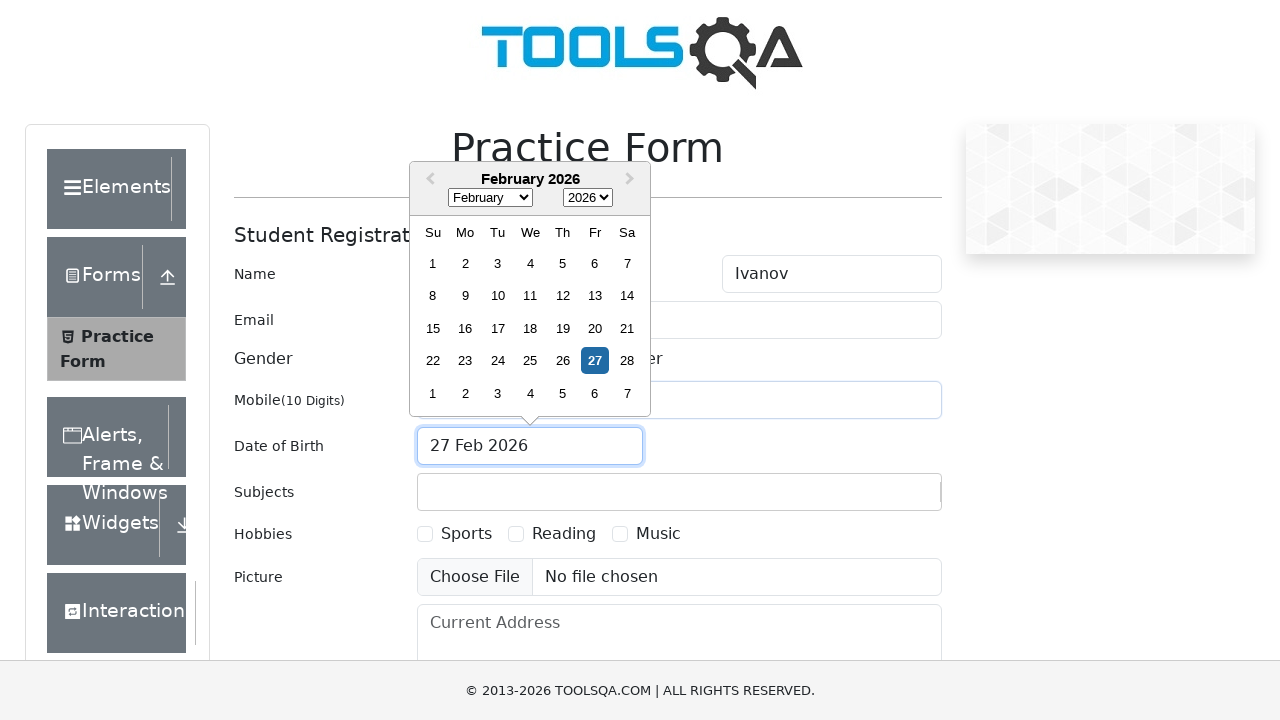

Selected November as the month on select.react-datepicker__month-select
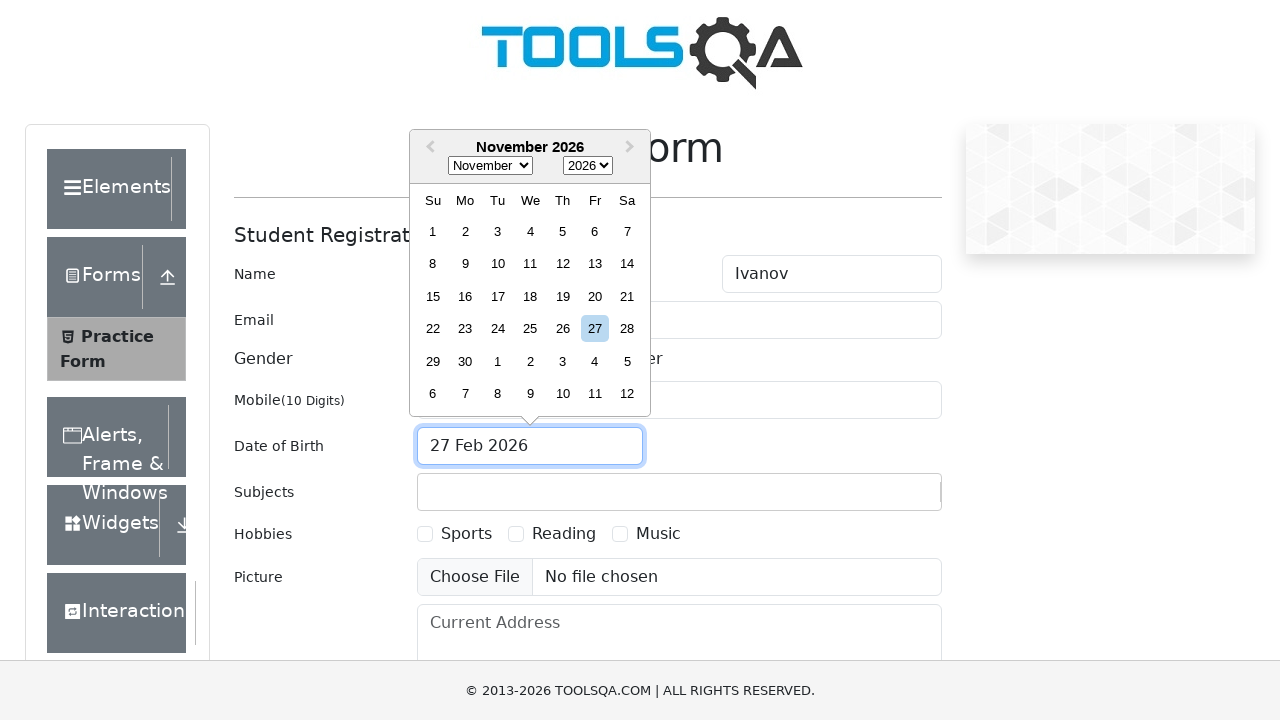

Selected 1985 as the year on select.react-datepicker__year-select
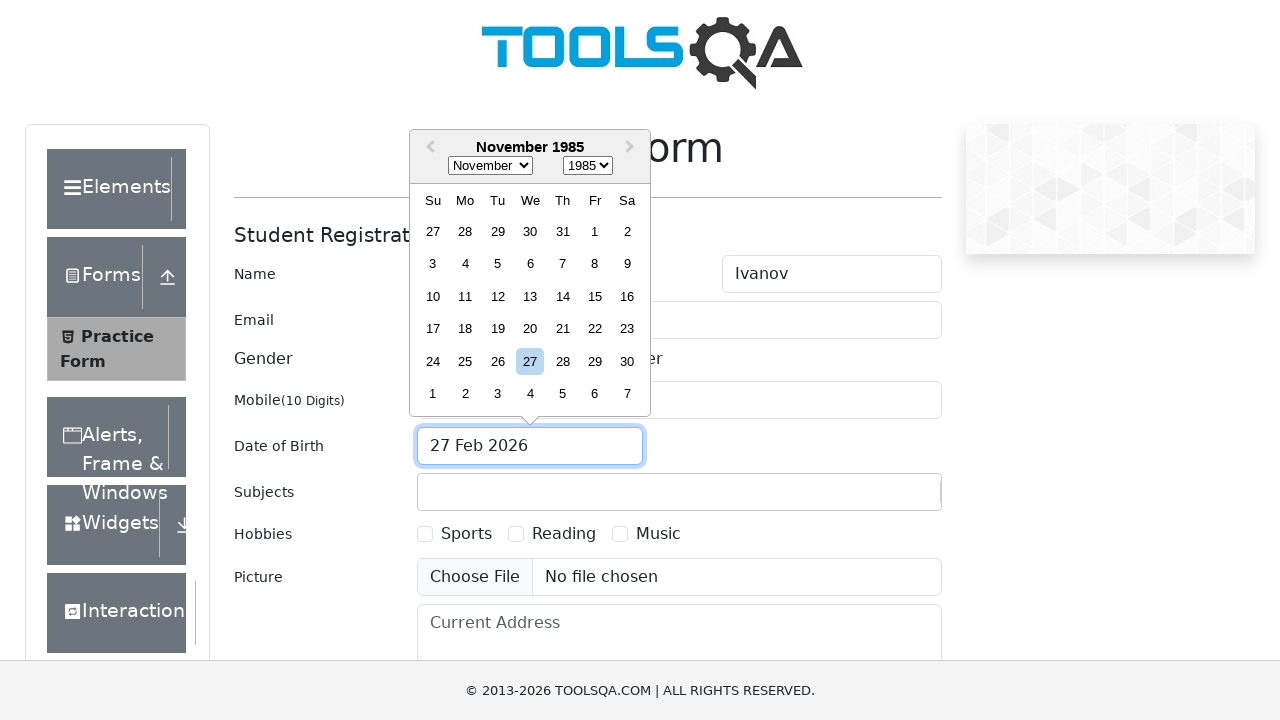

Selected date November 15th, 1985 at (595, 296) on xpath=//div[@aria-label='Choose Friday, November 15th, 1985']
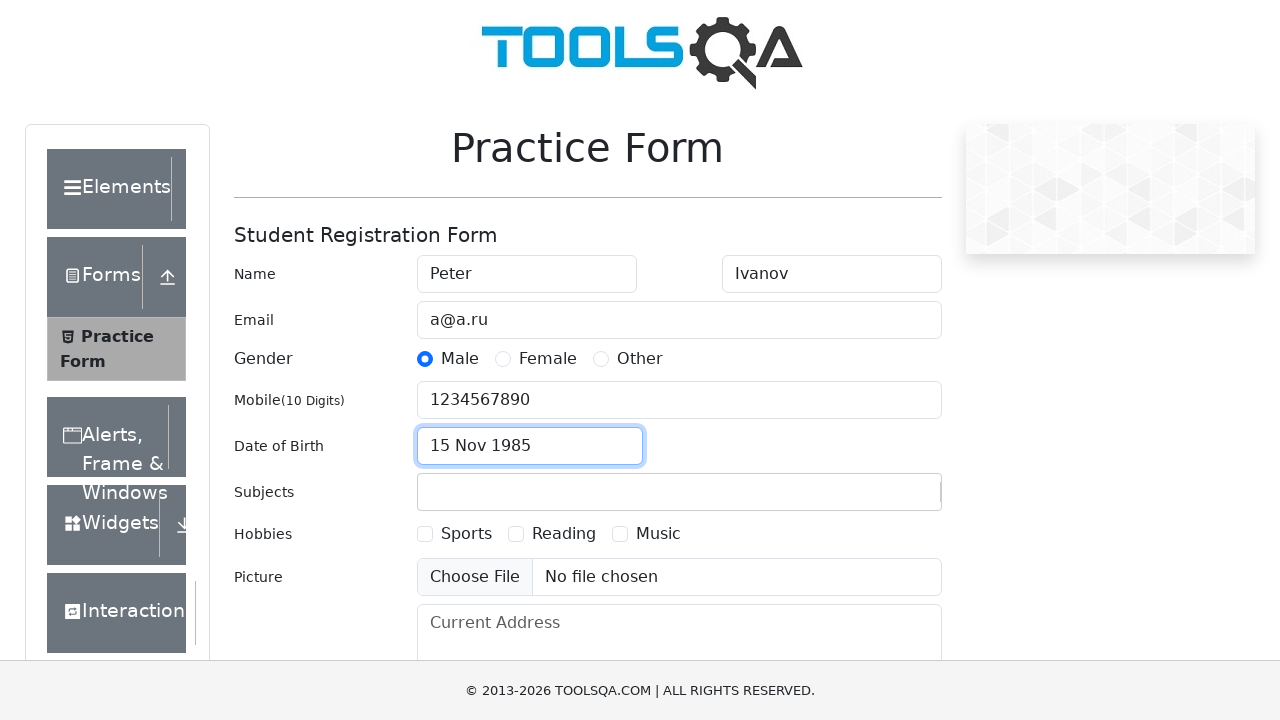

Filled subject with 'Maths' on #subjectsInput
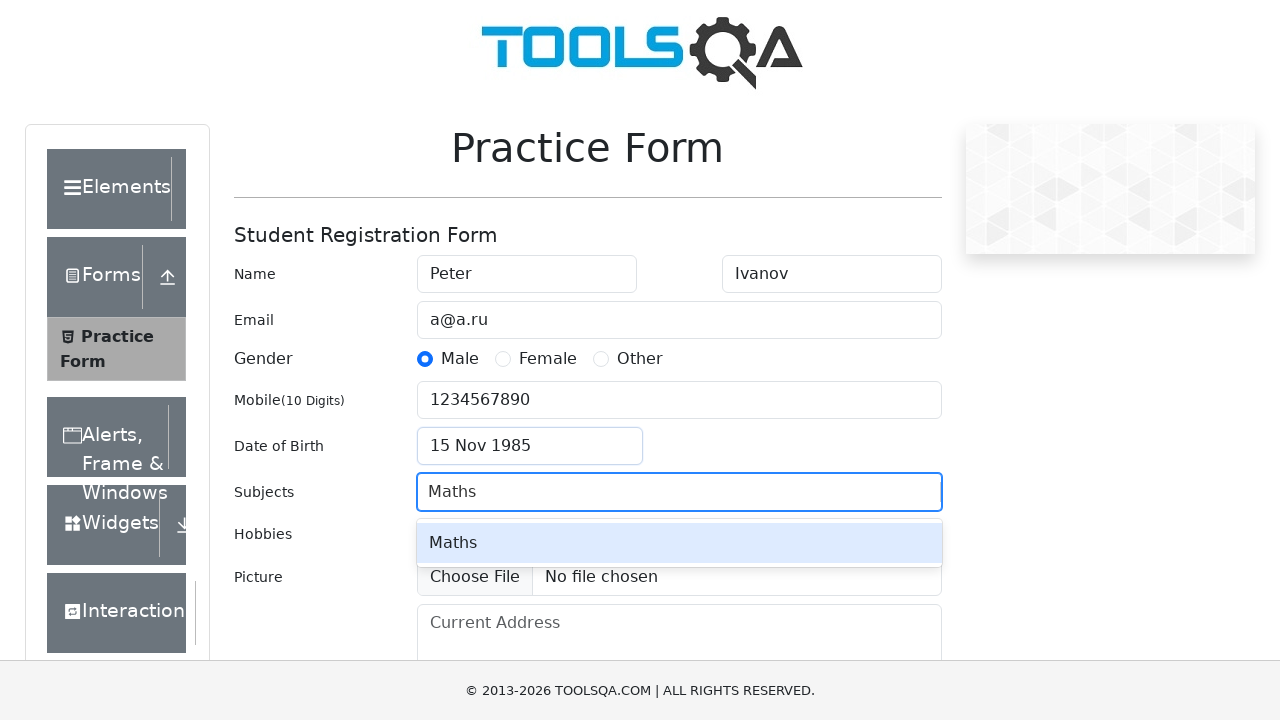

Pressed Tab to confirm subject entry
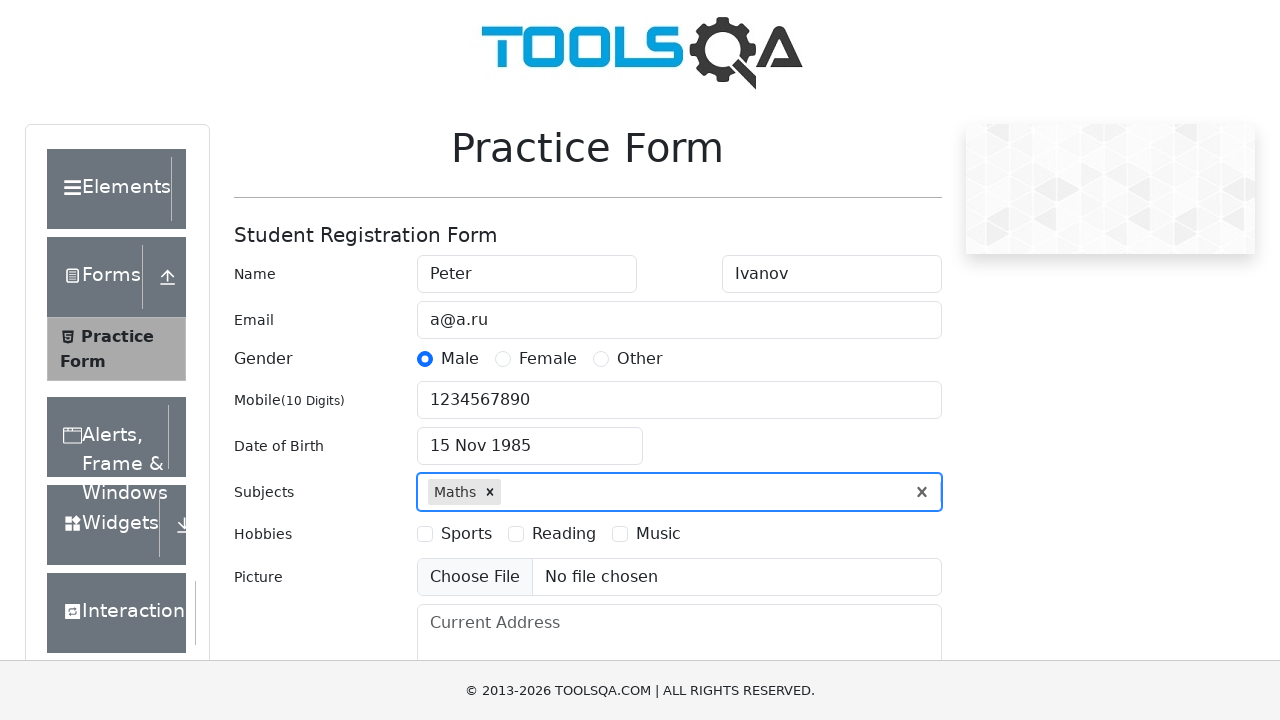

Selected Sports hobby at (466, 534) on label[for='hobbies-checkbox-1']
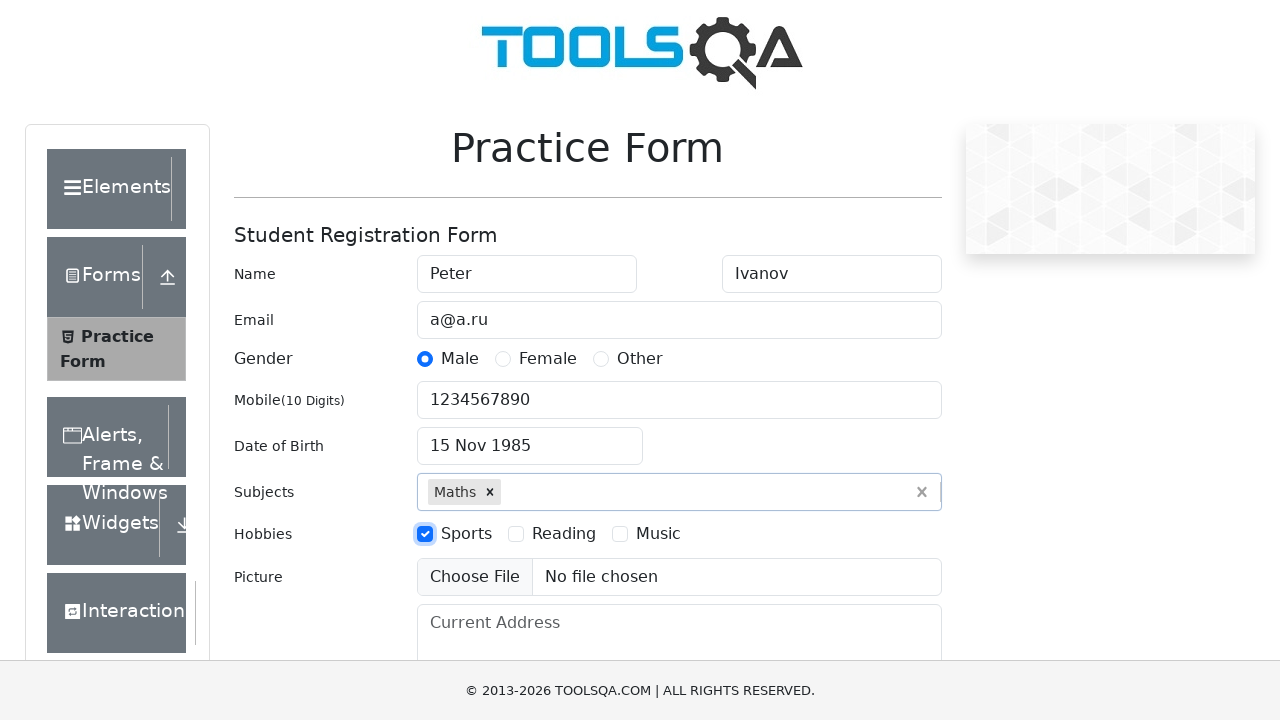

Filled current address with 'CA, San Francisco, 17 avn, 1' on #currentAddress
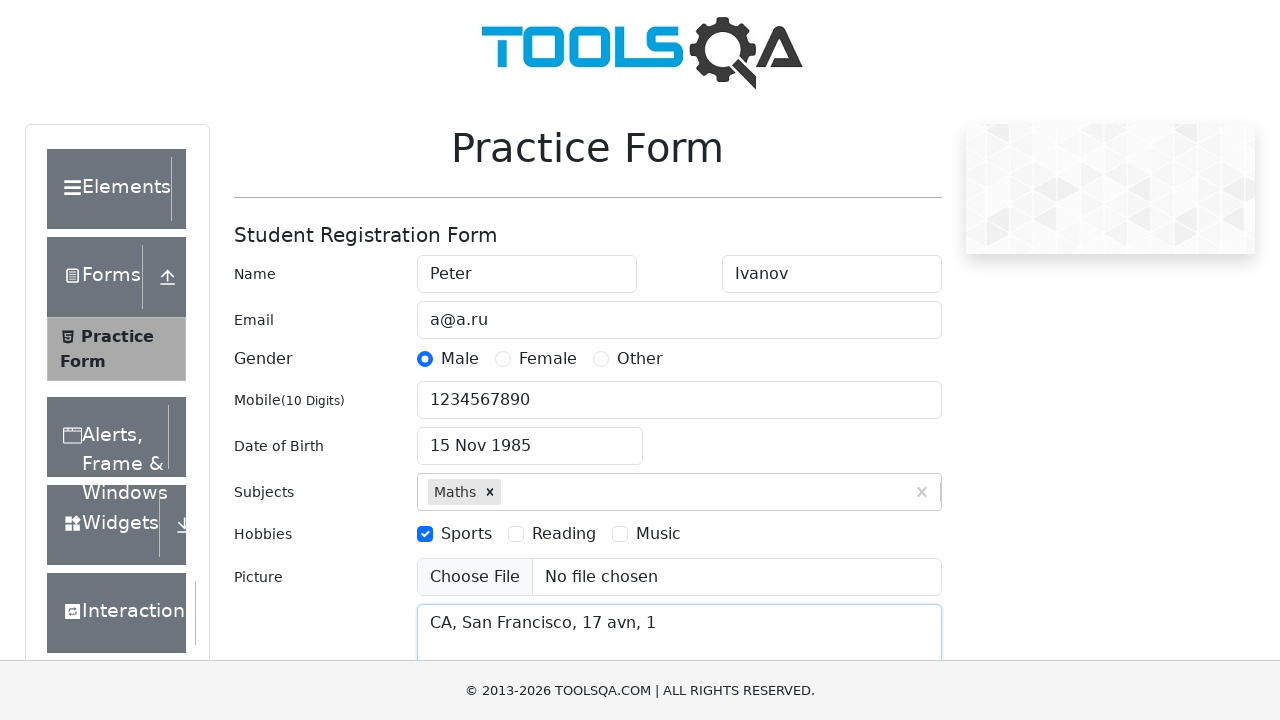

Scrolled to submit button
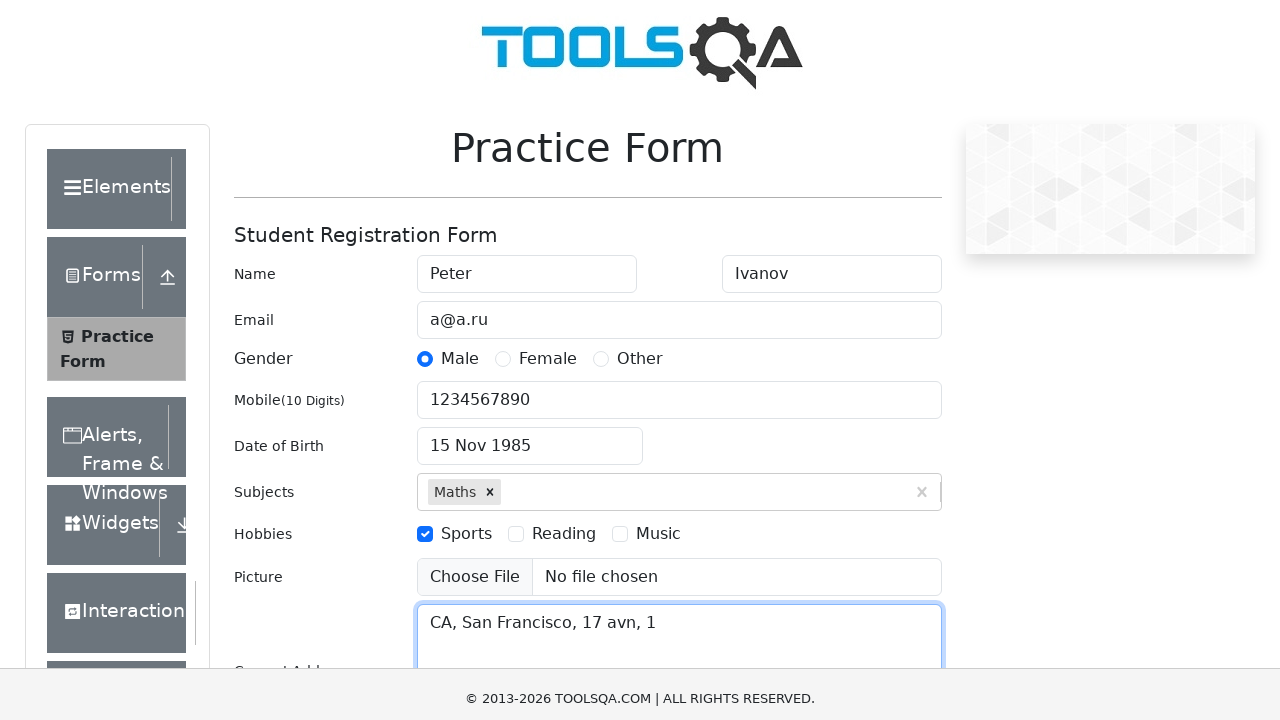

Filled state with 'NCR' on #react-select-3-input
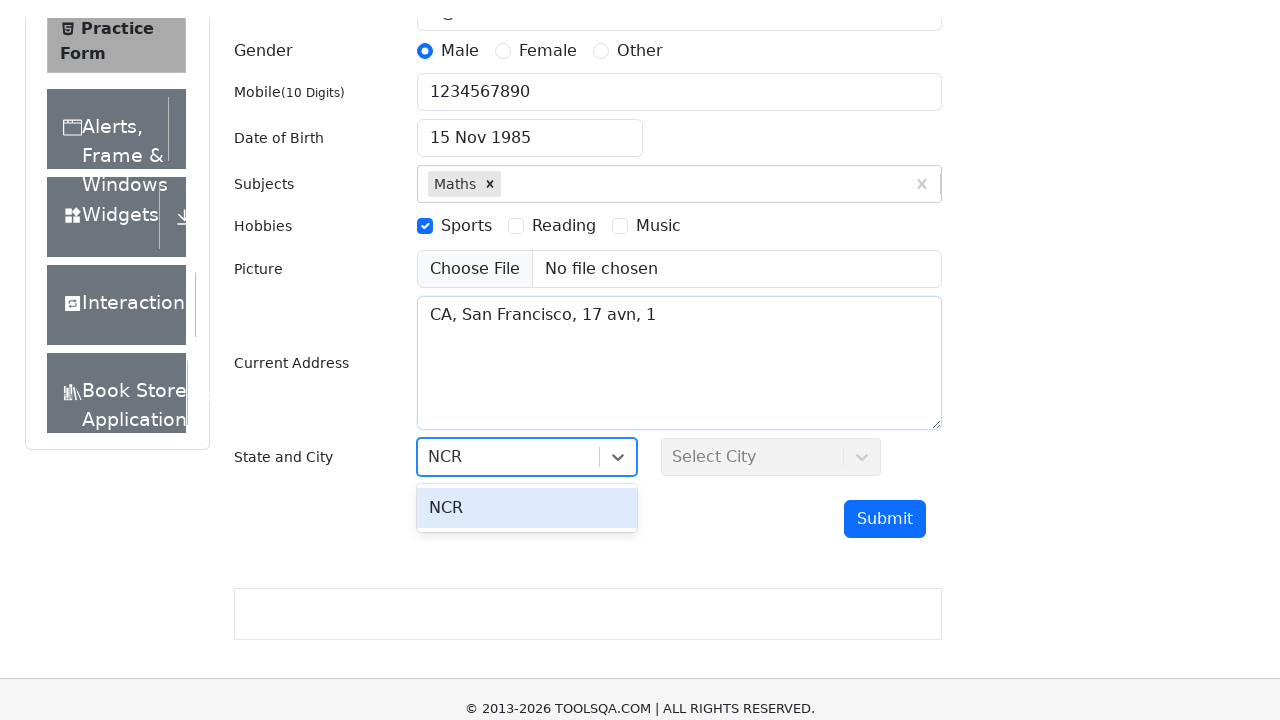

Pressed Tab to confirm state entry
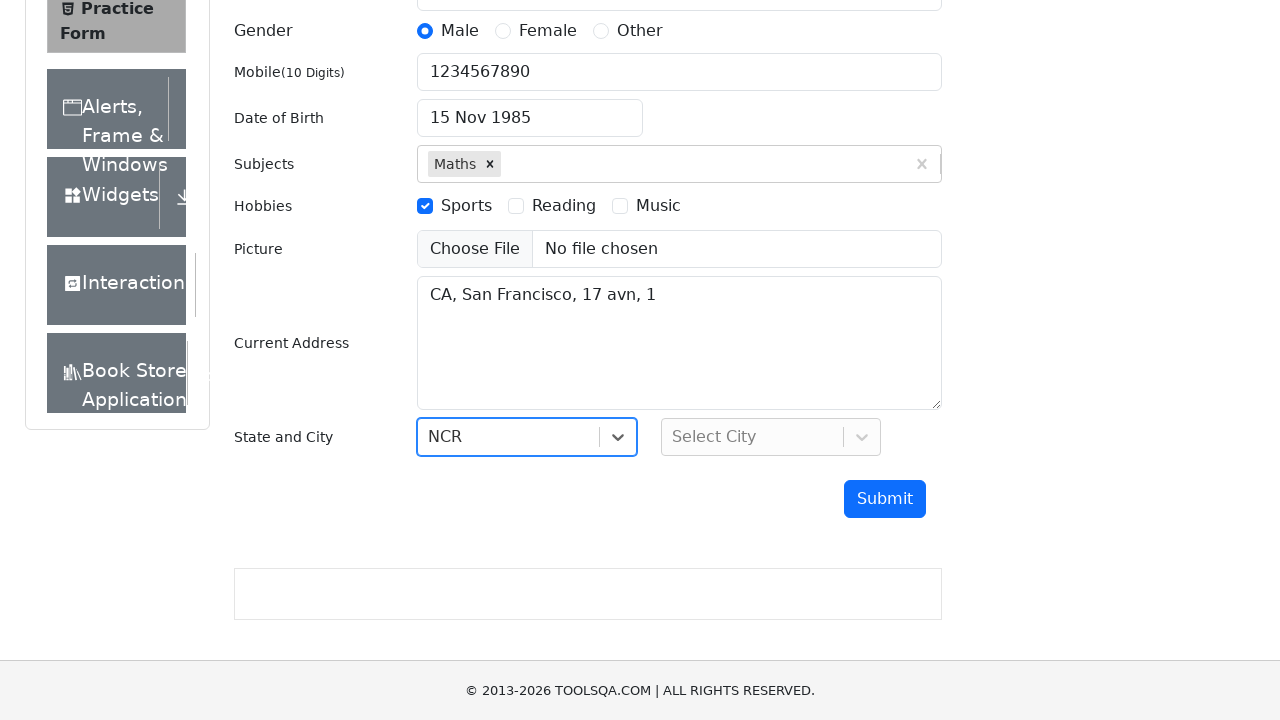

Filled city with 'Delhi' on #react-select-4-input
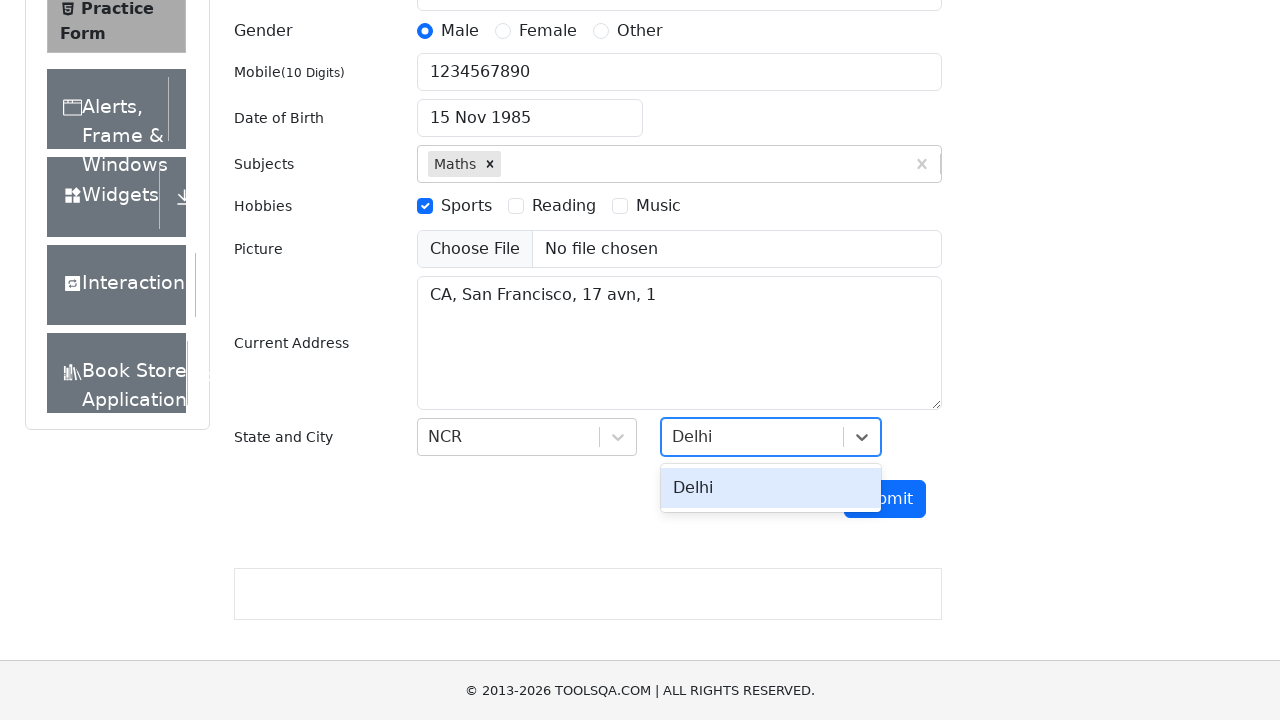

Pressed Tab to confirm city entry
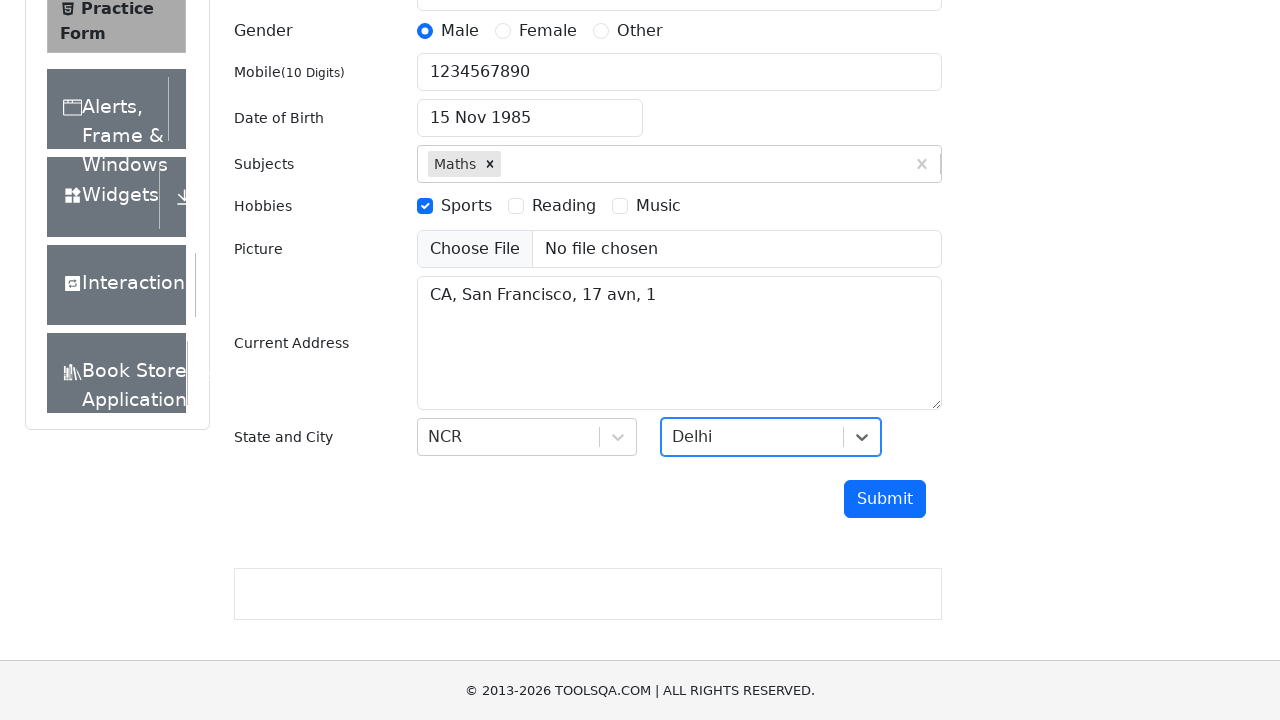

Clicked submit button to submit the registration form at (885, 499) on #submit
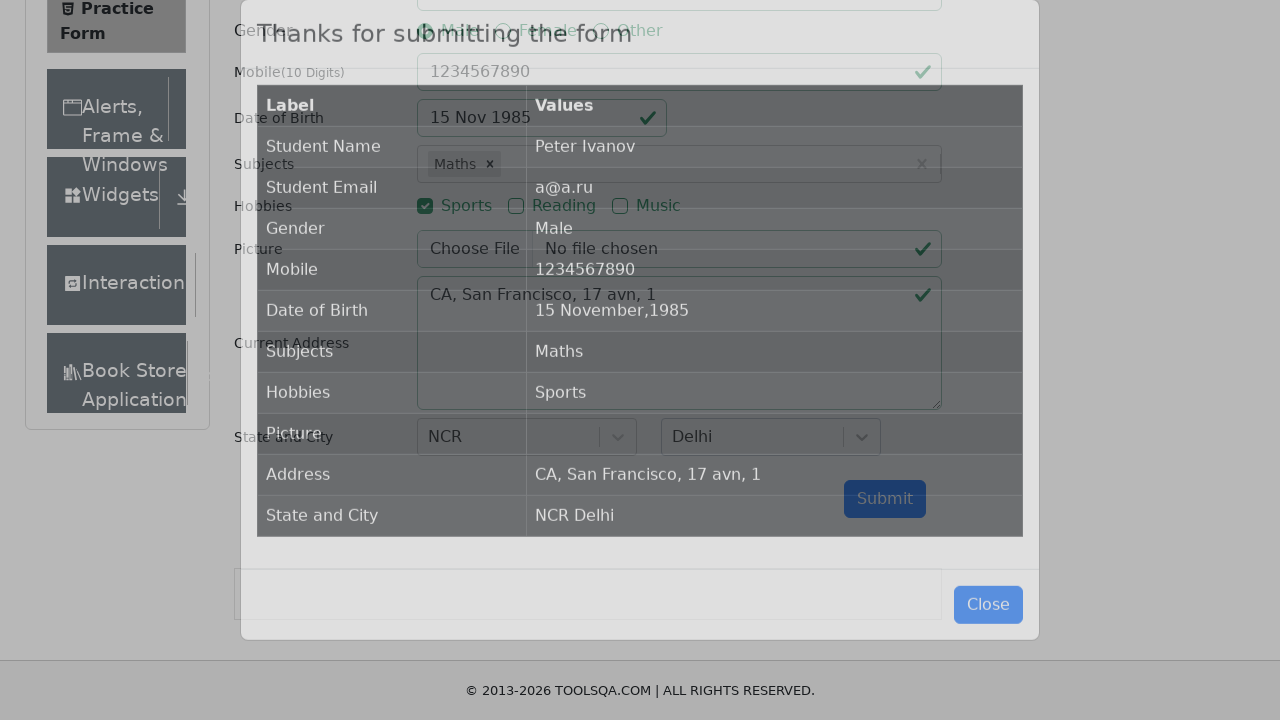

Results table loaded successfully
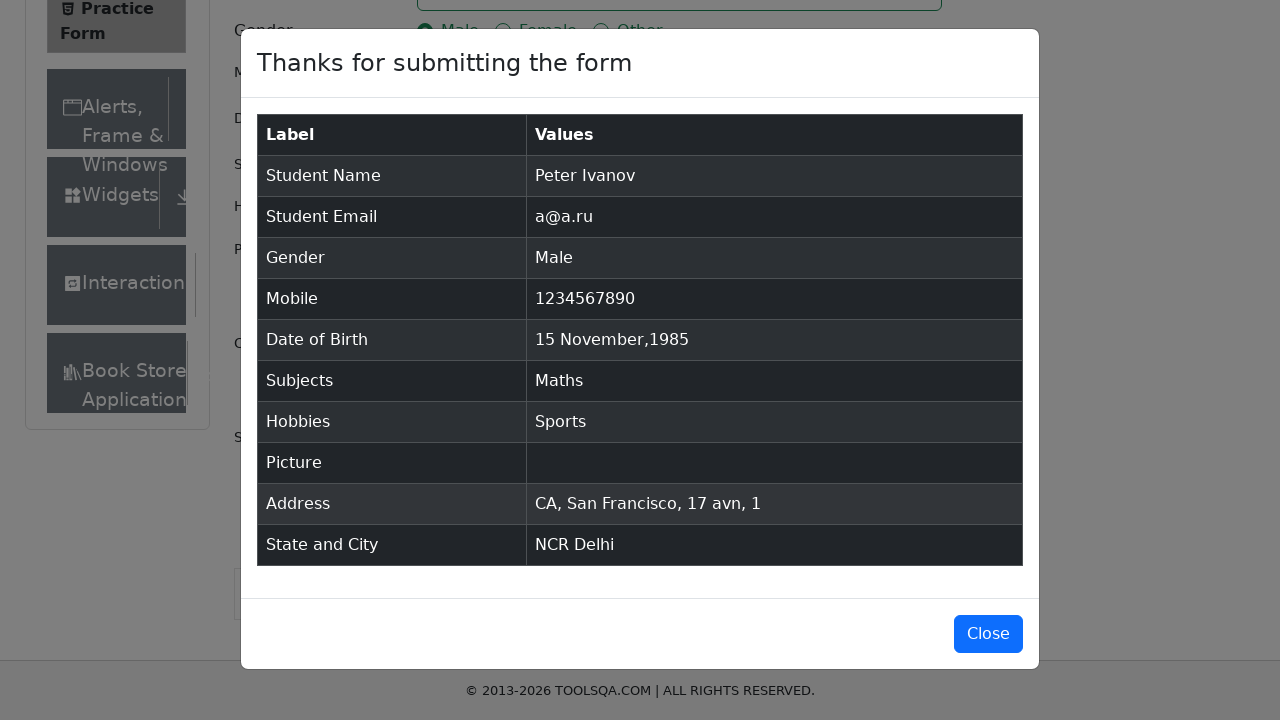

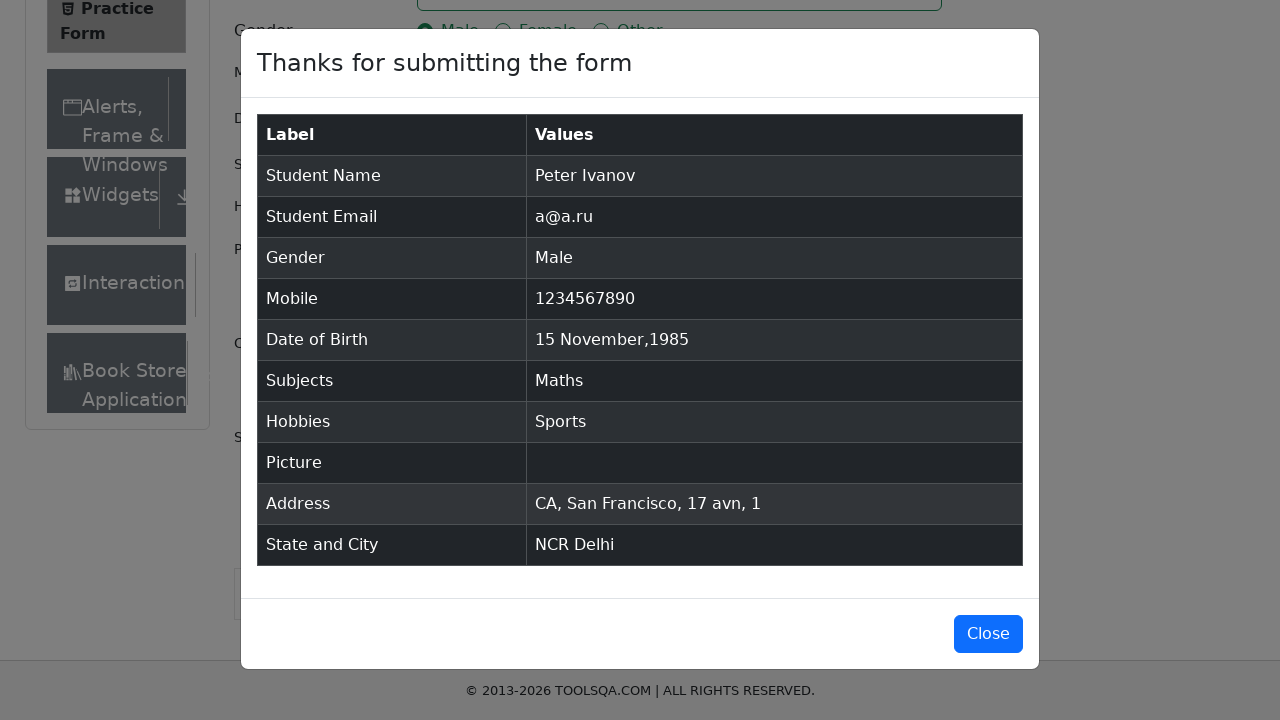